Tests horizontal slider functionality by moving the slider to its maximum value using keyboard input

Starting URL: https://the-internet.herokuapp.com/horizontal_slider

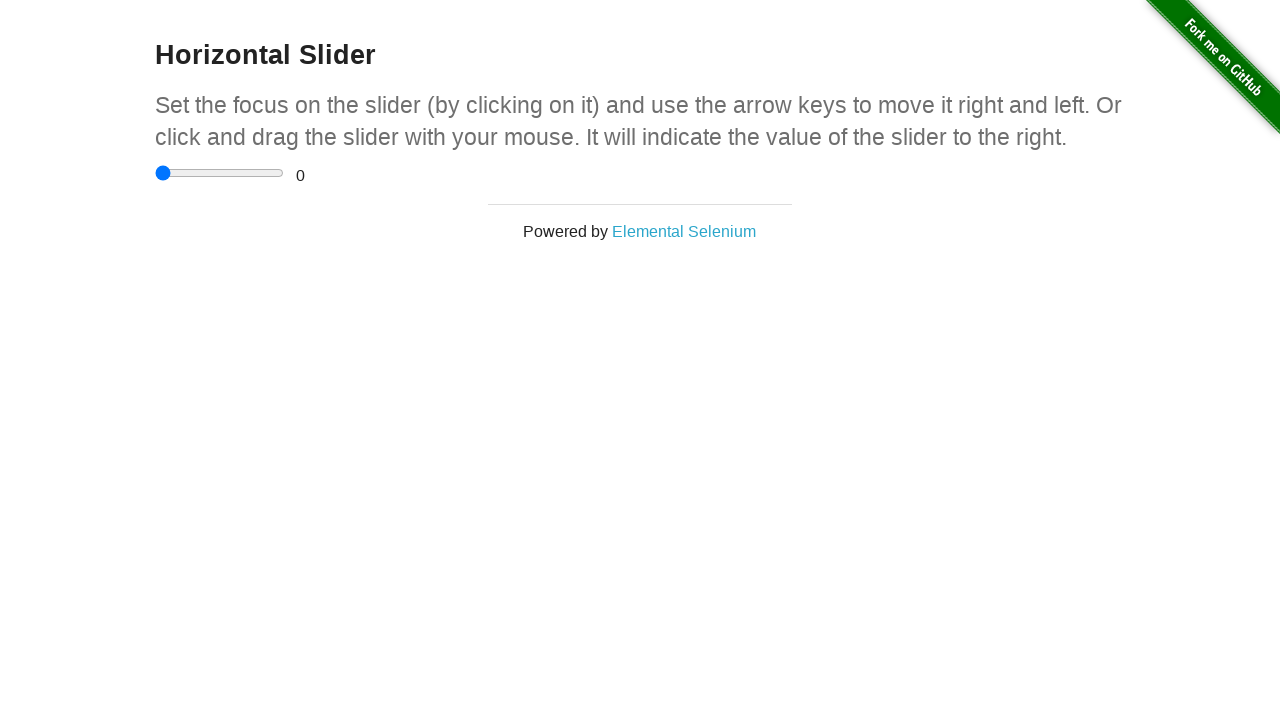

Located the horizontal slider input element
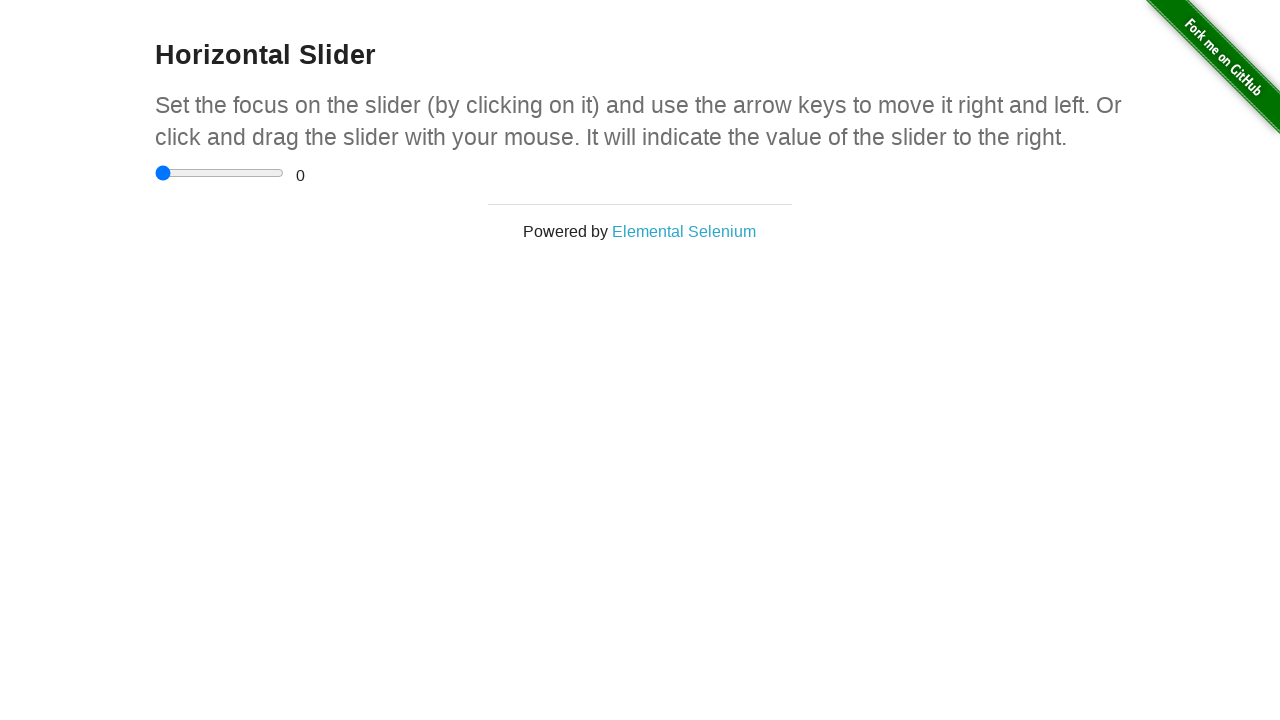

Pressed End key to move slider to maximum value on input[type='range']
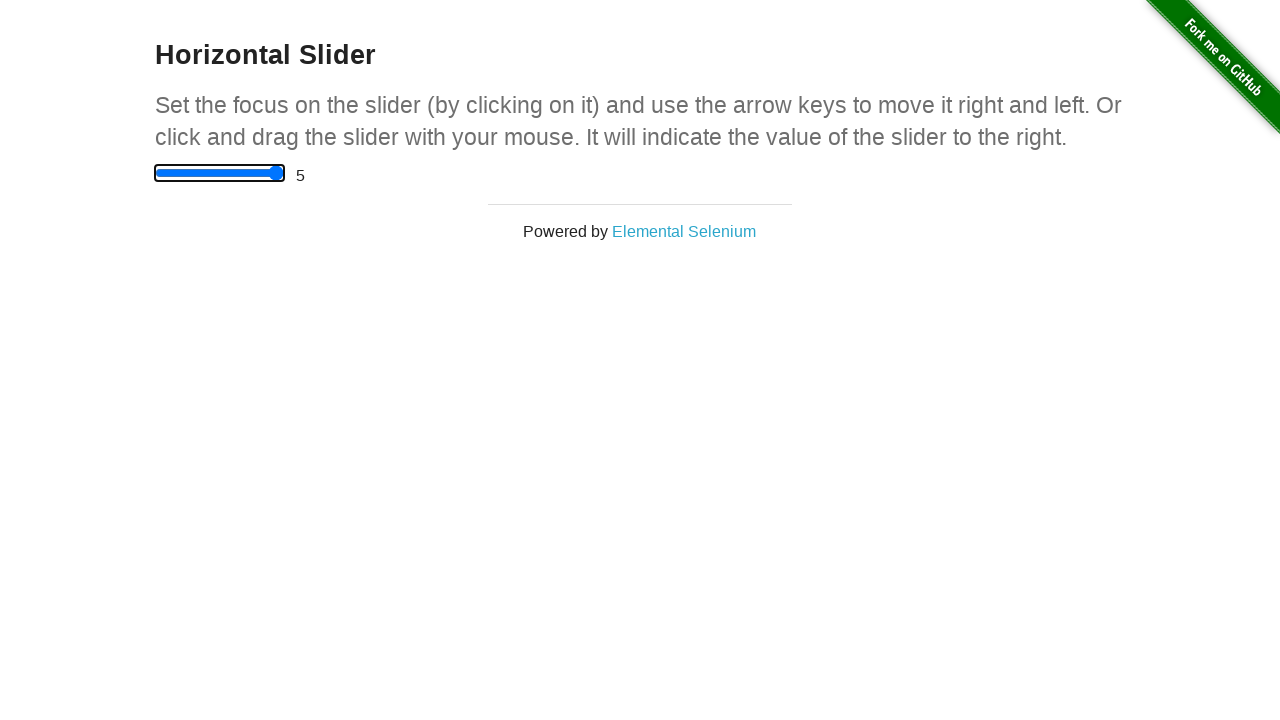

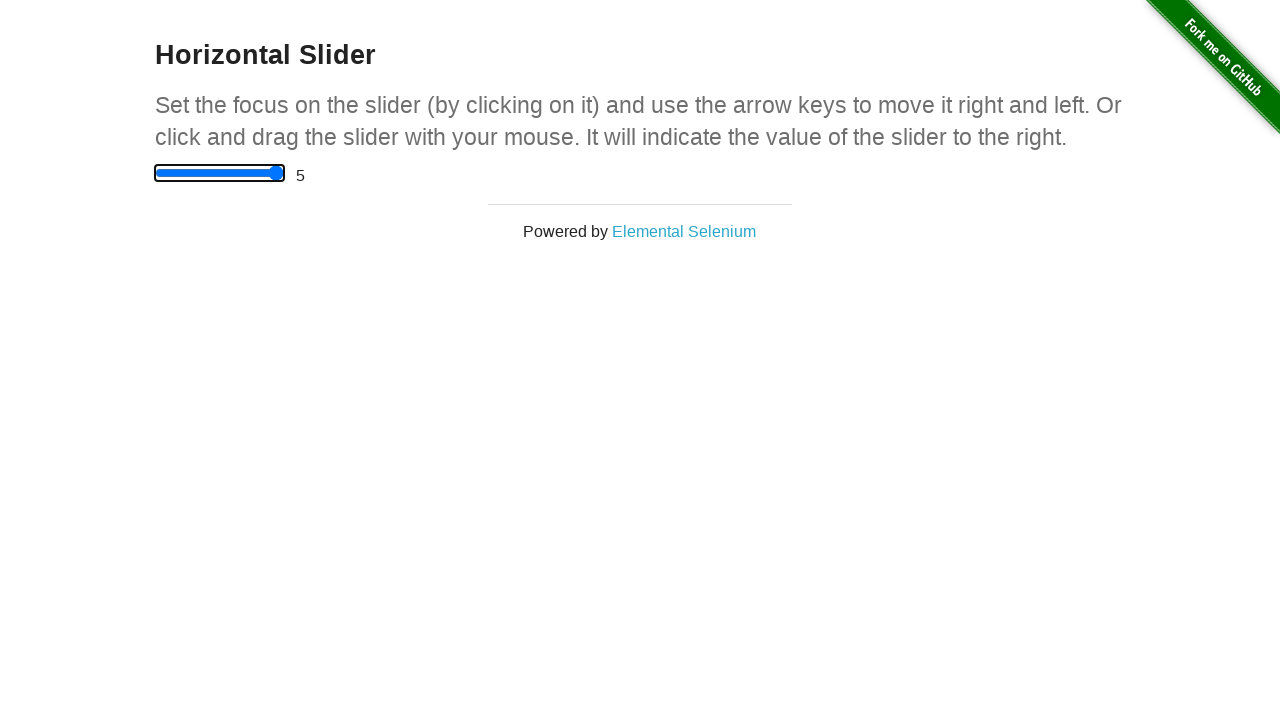